Tests that the TodoMVC page loads correctly by verifying the page body is visible, the header shows "todos", and the input field is present with correct placeholder text.

Starting URL: https://todomvc.com/examples/emberjs/todomvc/dist/

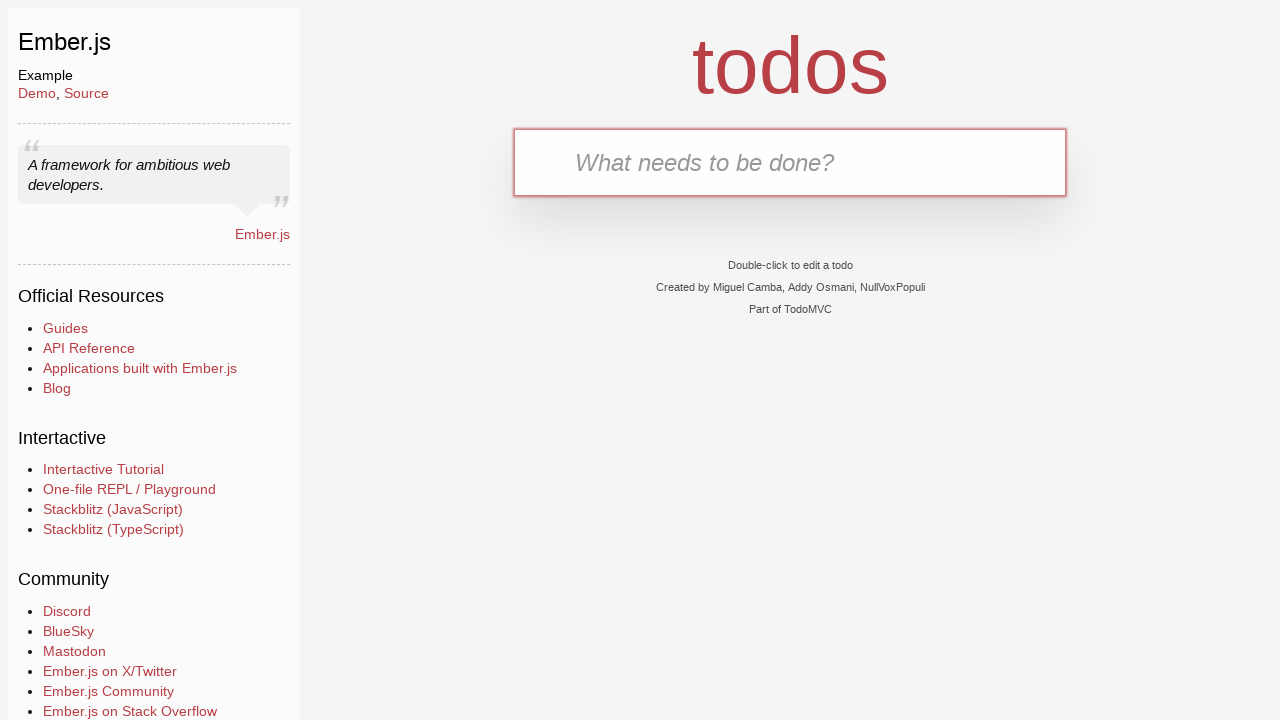

Navigated to Python.org homepage
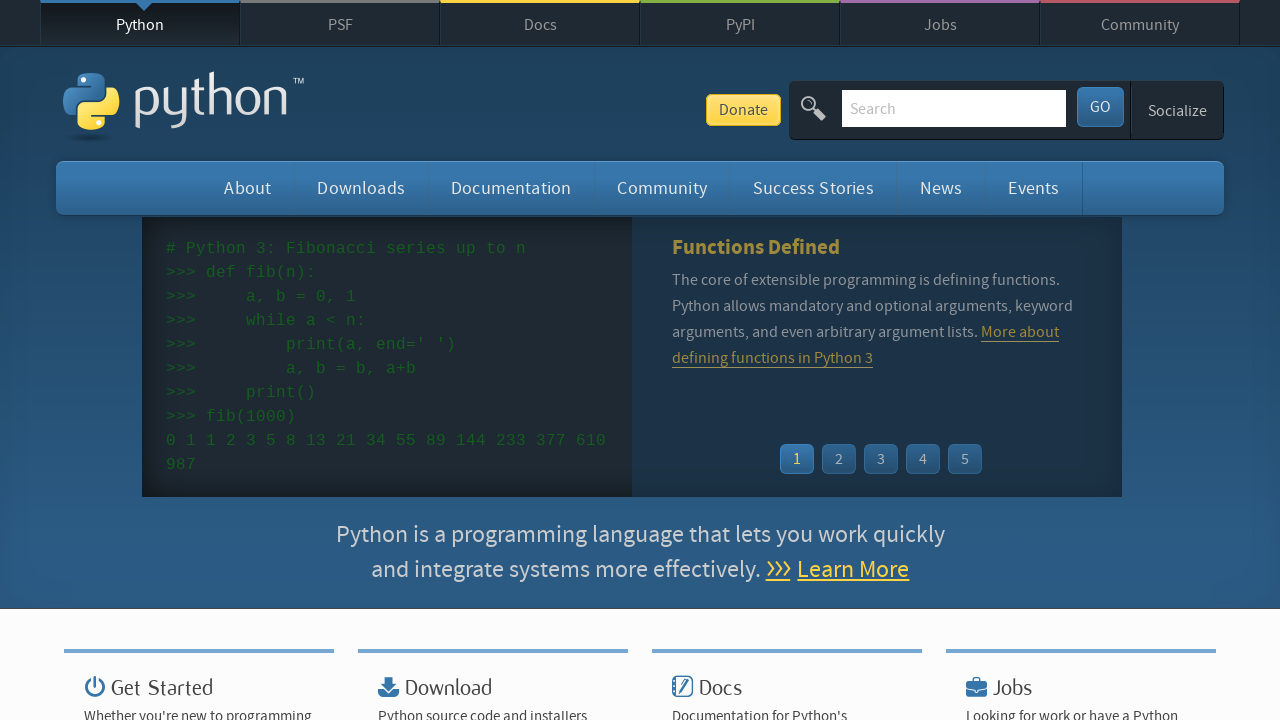

Verified that page title contains 'Python'
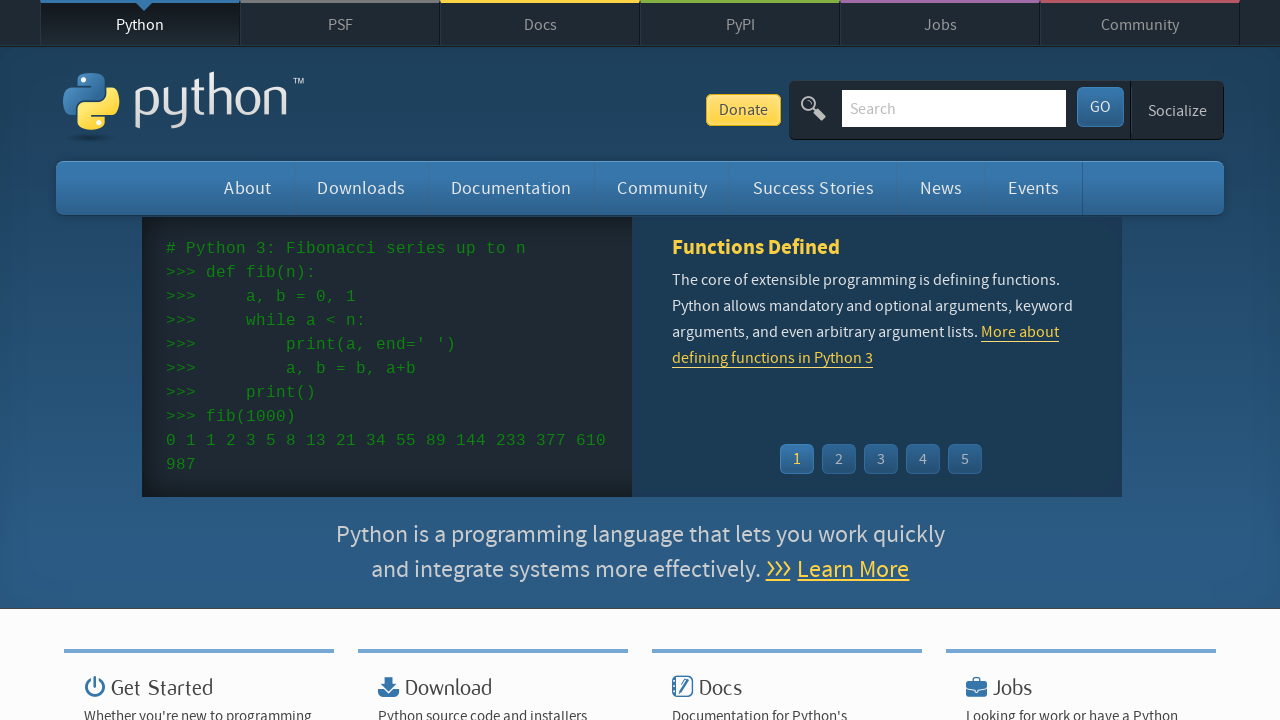

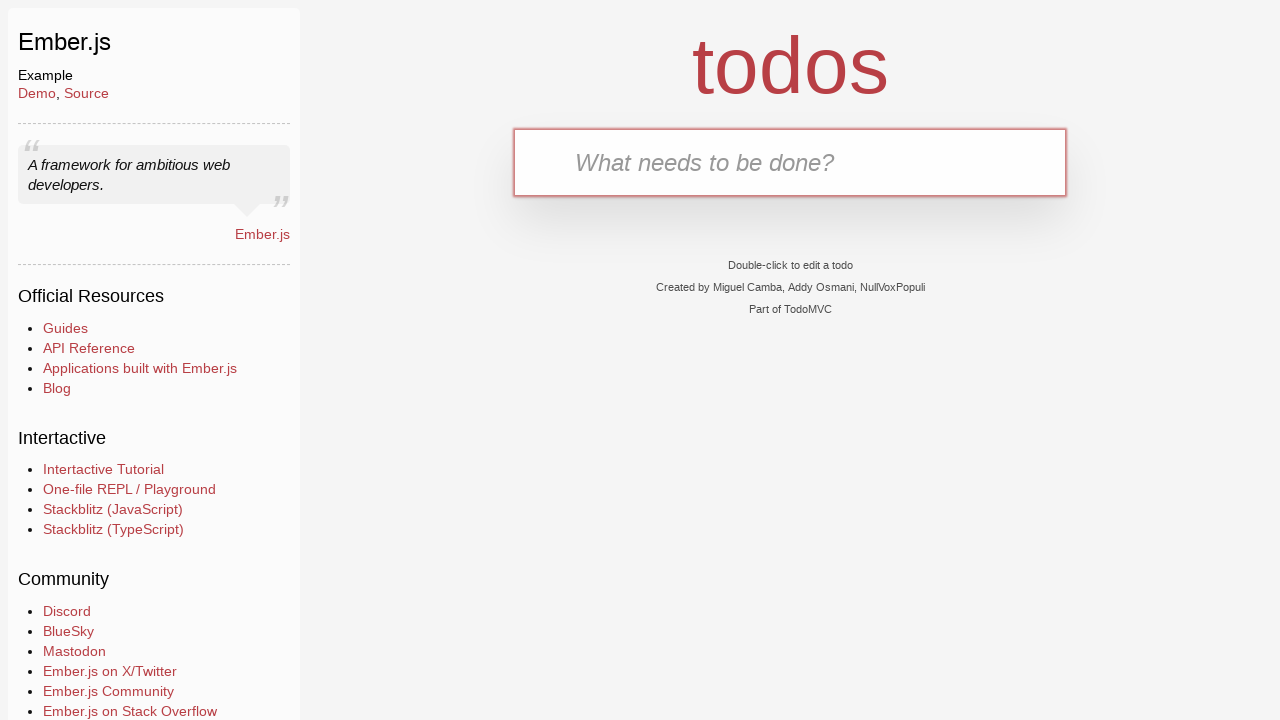